Tests iframe interaction by switching to an iframe, filling a last name field, then switching back to parent frame and clicking a button

Starting URL: https://www.w3schools.com/html/tryit.asp?filename=tryhtml_form_submit

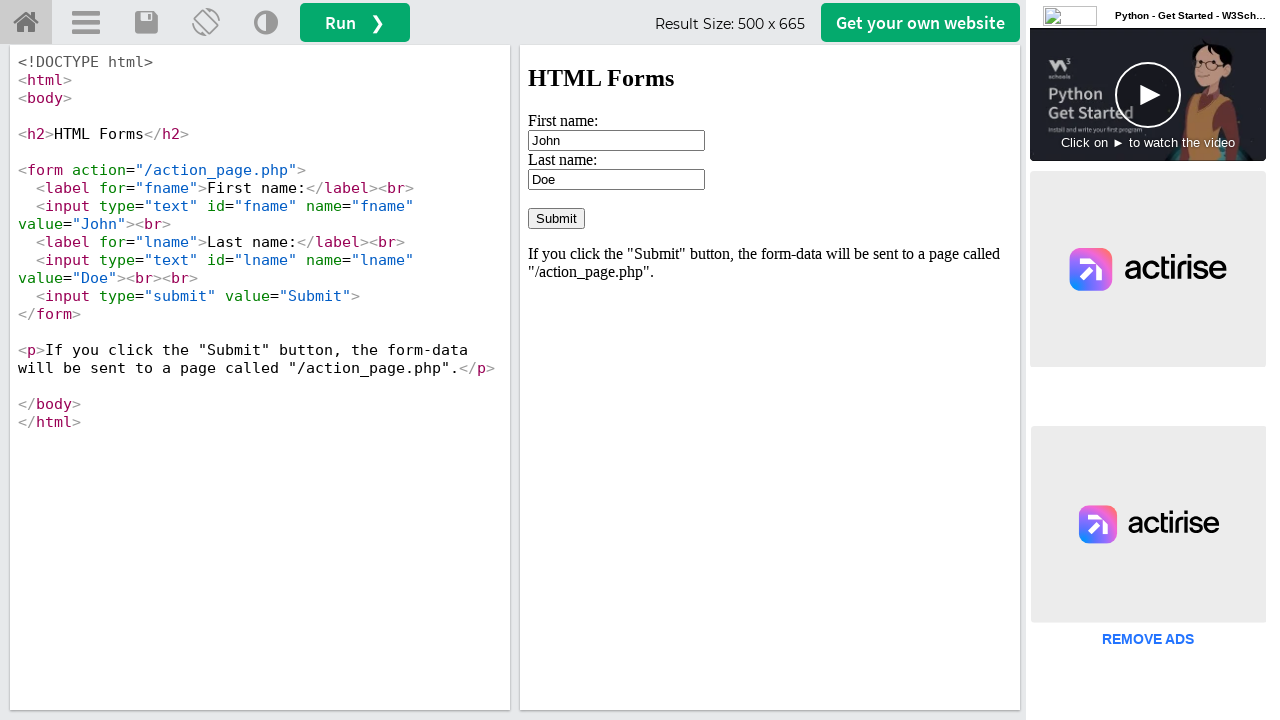

Located iframe with ID 'iframeResult'
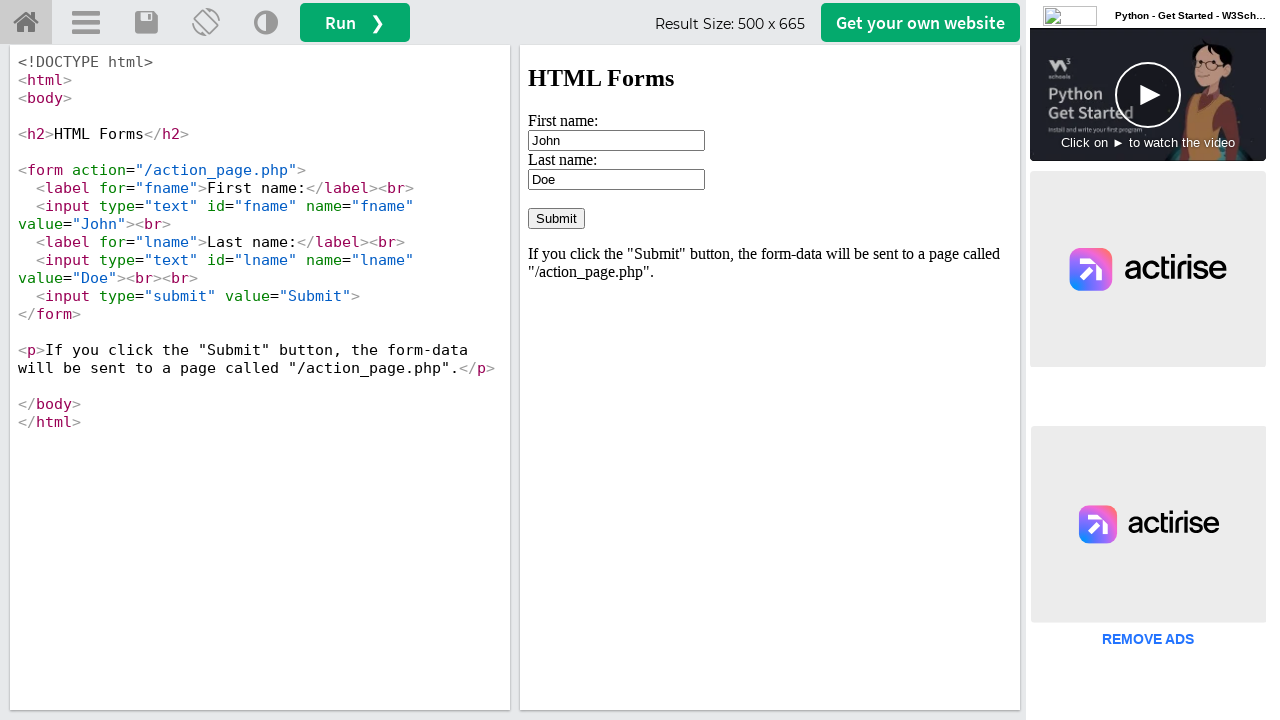

Filled last name field with 'Itachi' inside iframe on #iframeResult >> internal:control=enter-frame >> #lname
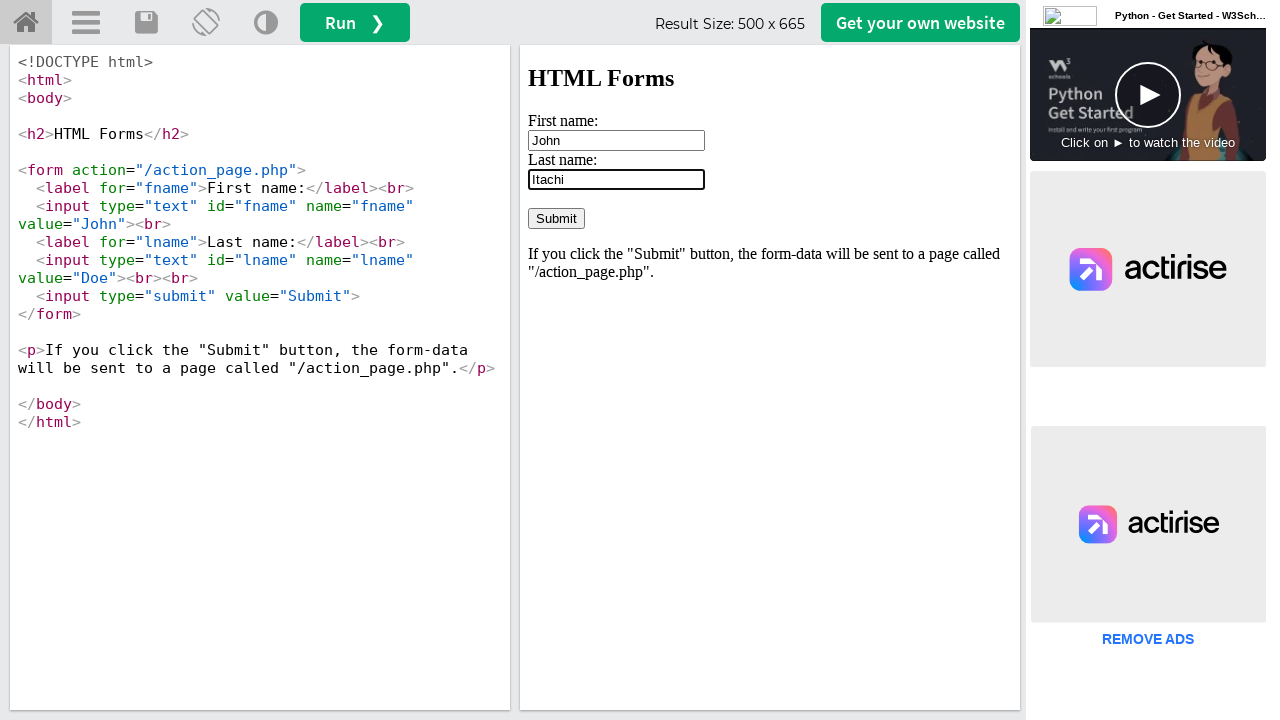

Clicked button with ID 'getwebsitebtn' in parent frame at (920, 22) on a#getwebsitebtn
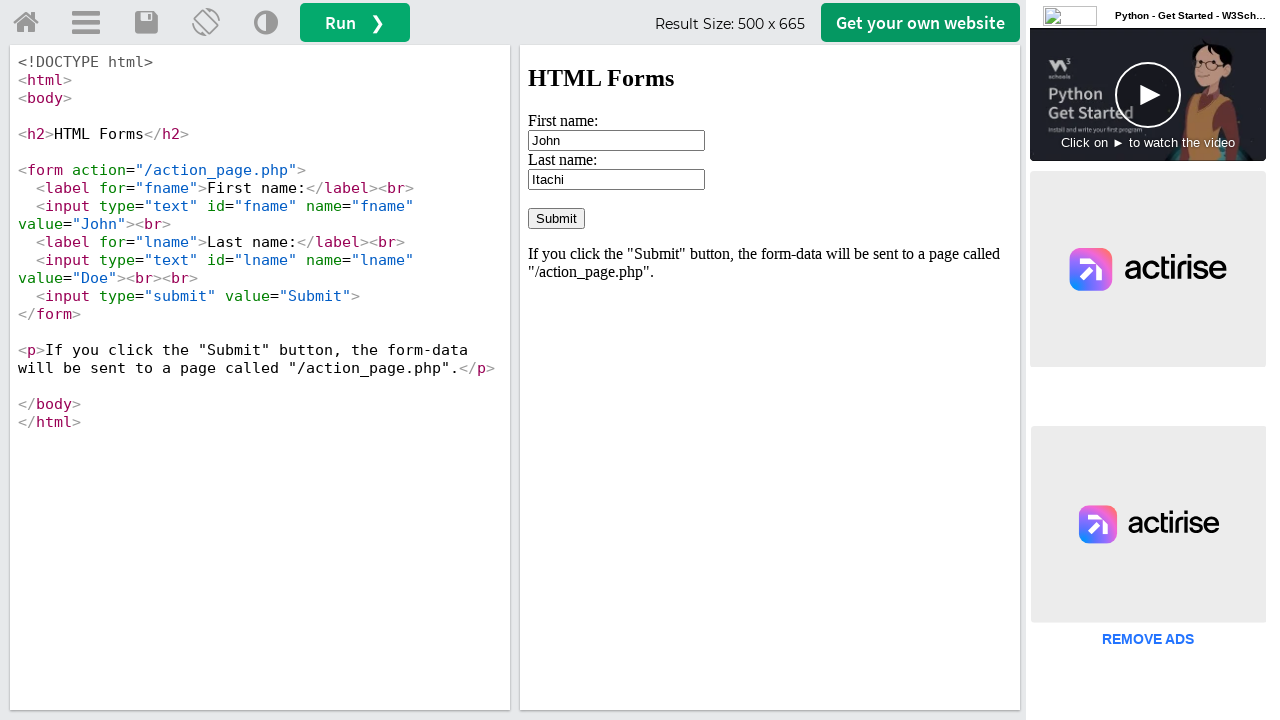

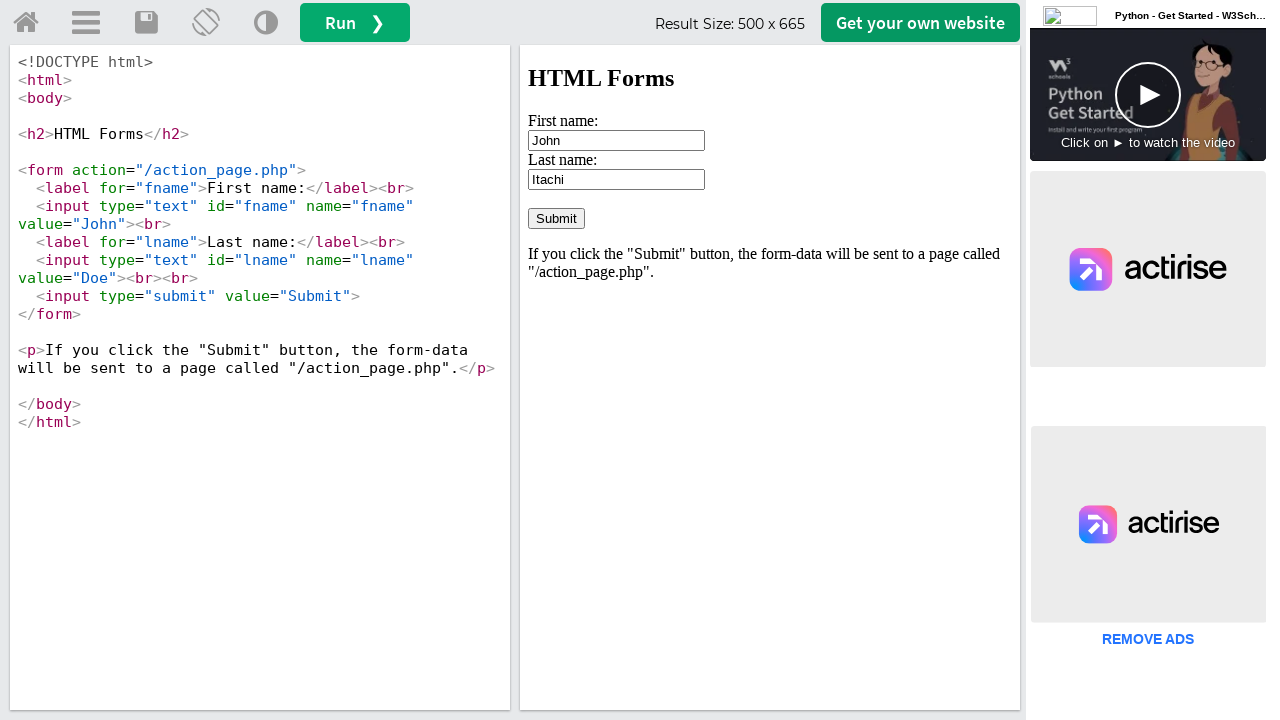